Tests a student application by entering a student name in a bootbox prompt dialog and clicking OK to proceed. The script then interacts with what appears to be a media streaming interface.

Starting URL: https://live.monetanalytics.com/stu_proc/student.html#

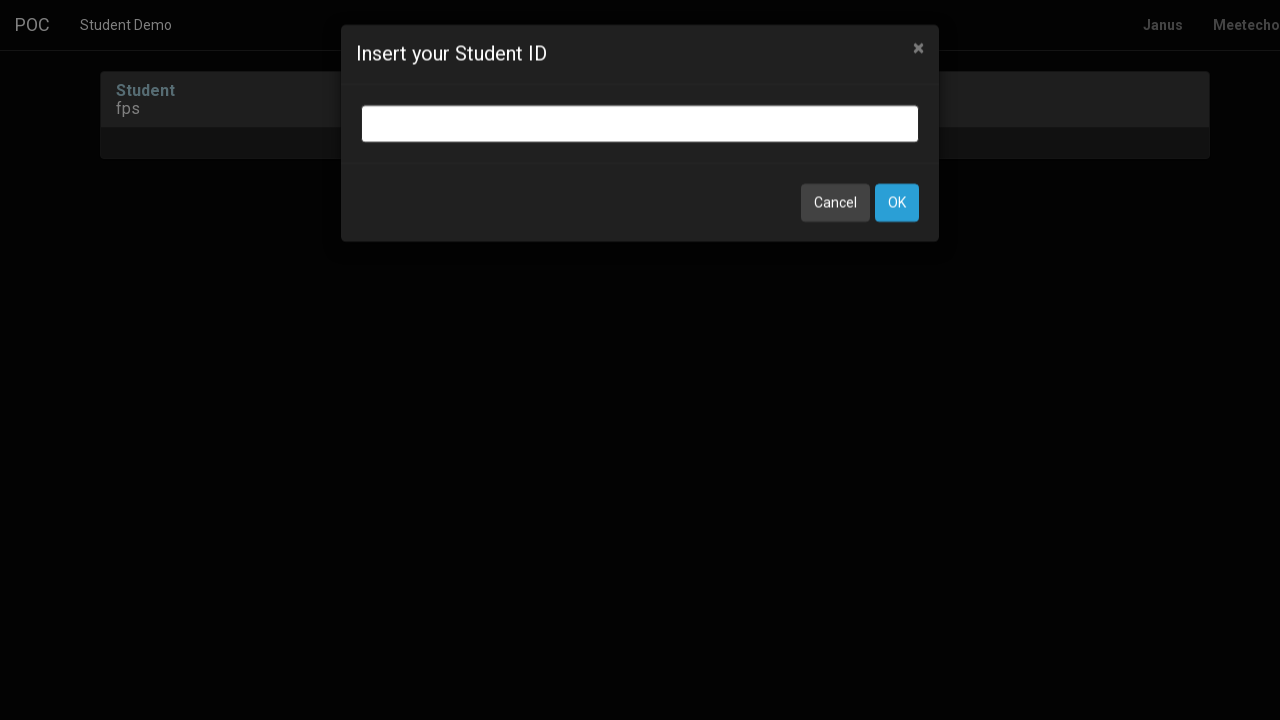

Granted camera and microphone permissions
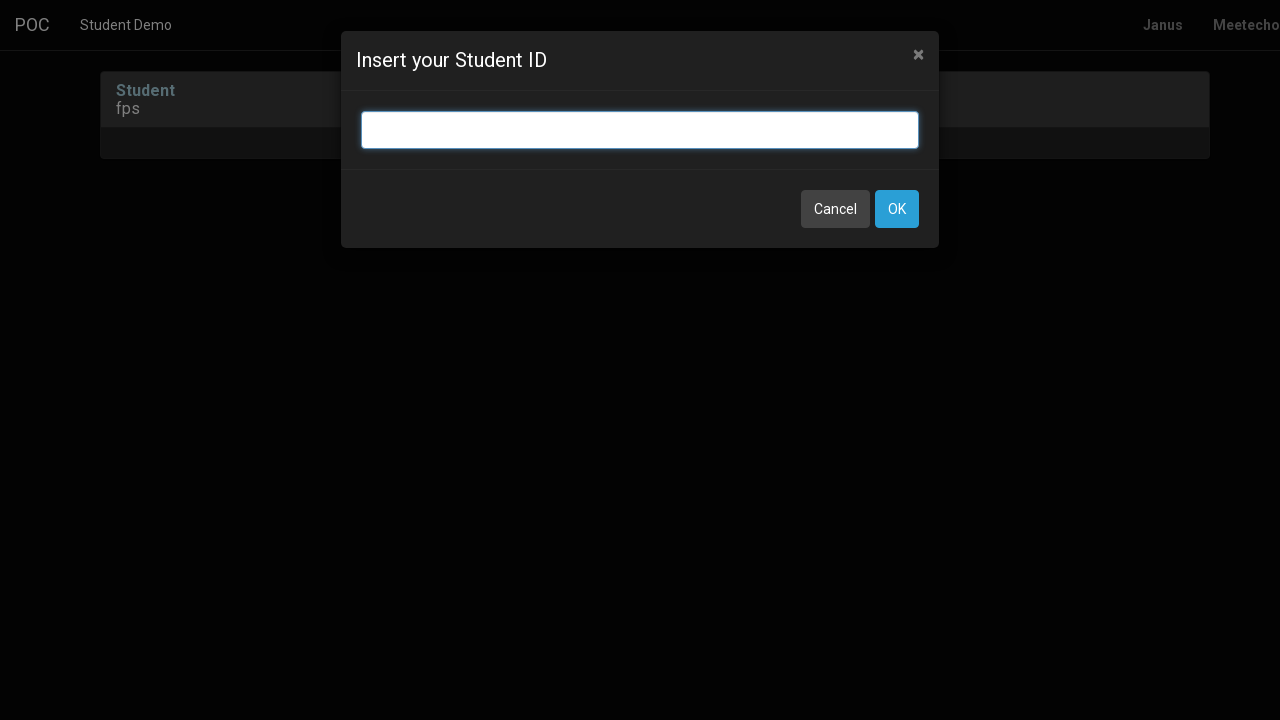

Bootbox input dialog appeared
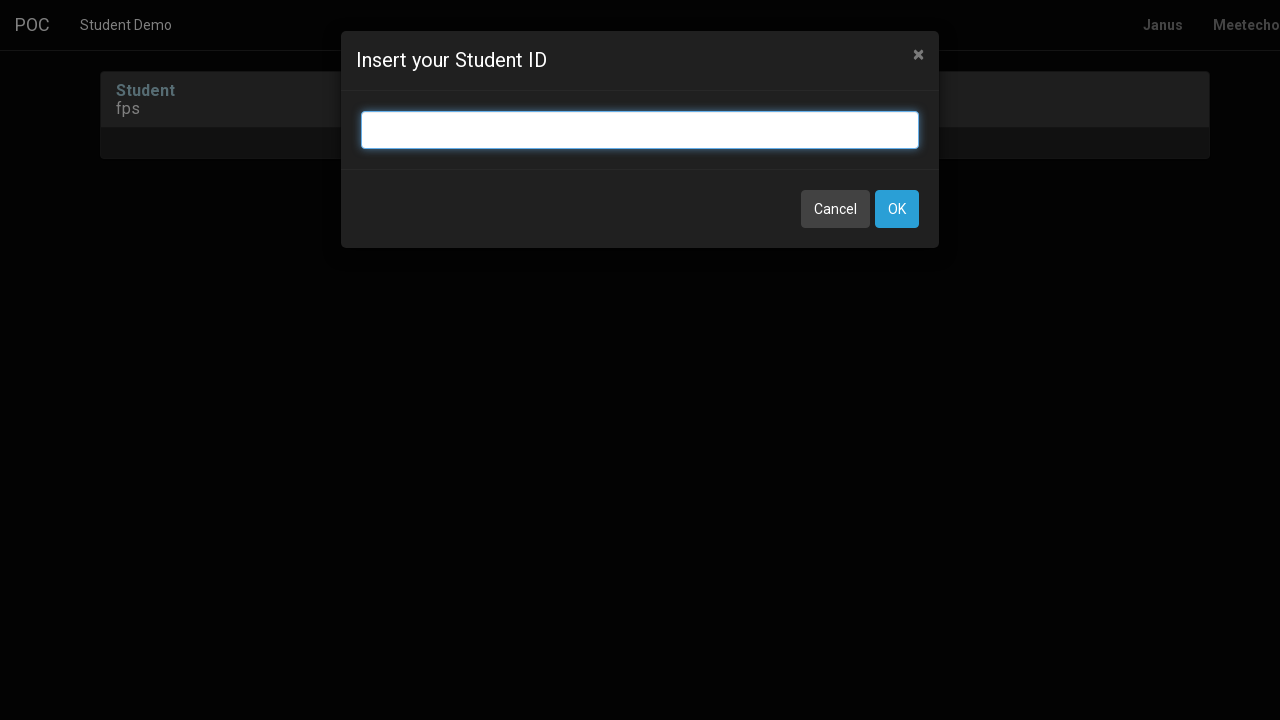

Entered 'Student-78' in the bootbox prompt dialog on input.bootbox-input.bootbox-input-text.form-control
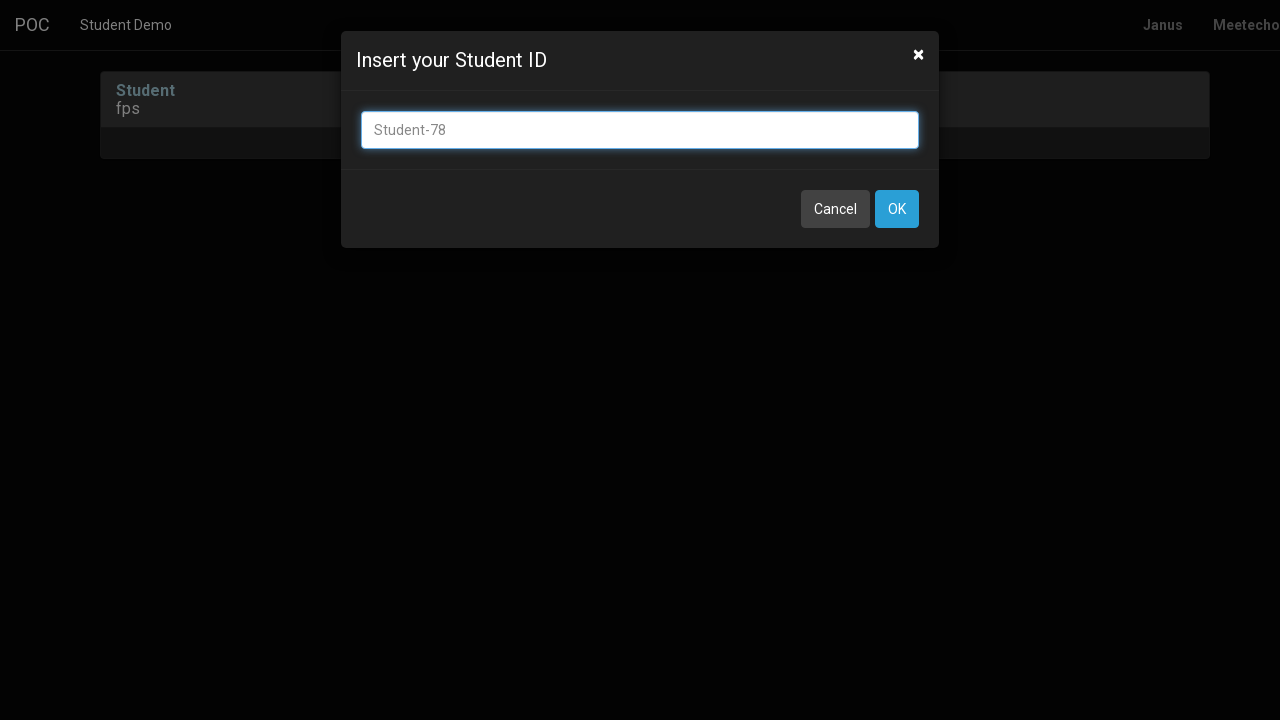

Clicked OK button to submit student name at (897, 209) on button:has-text('OK')
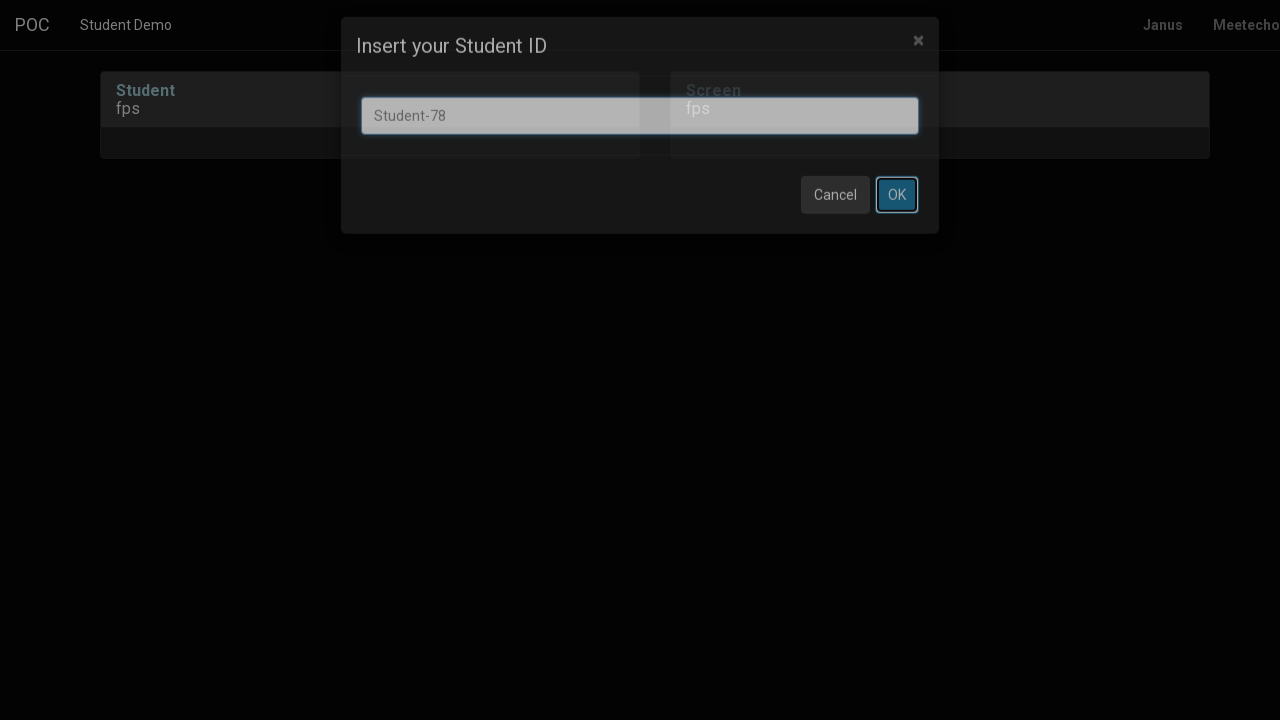

Waited 5 seconds for page to process
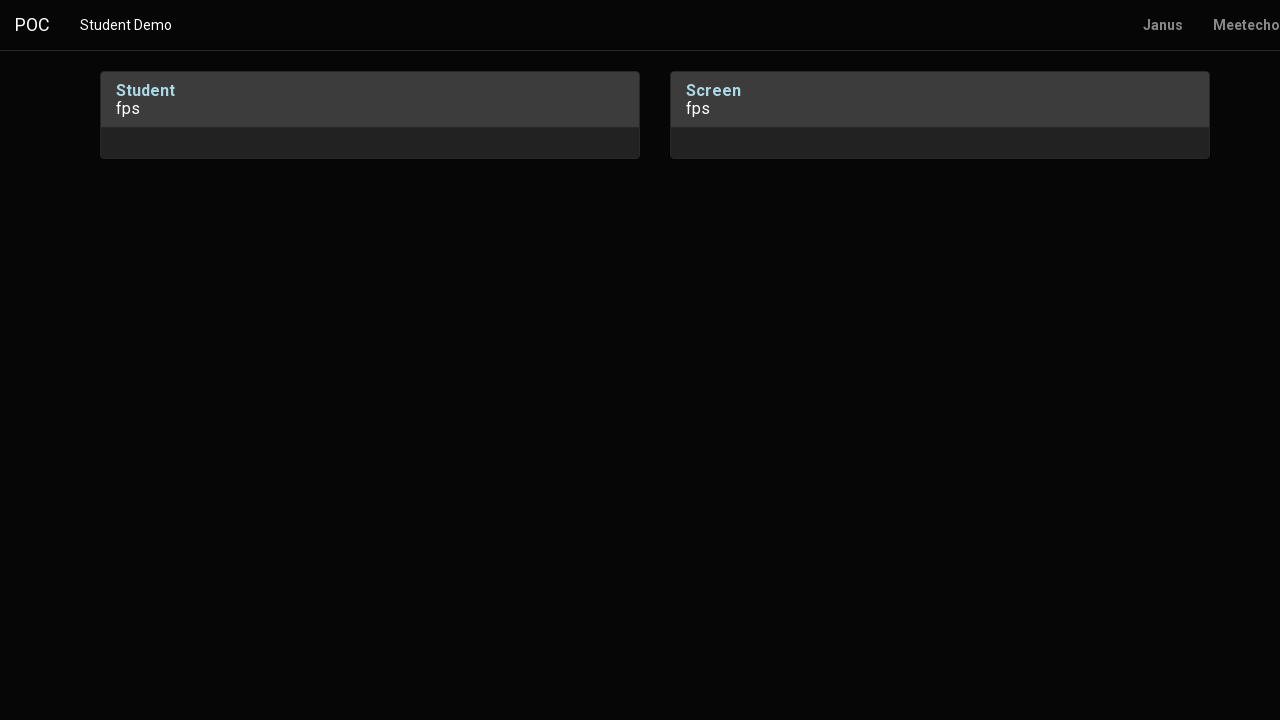

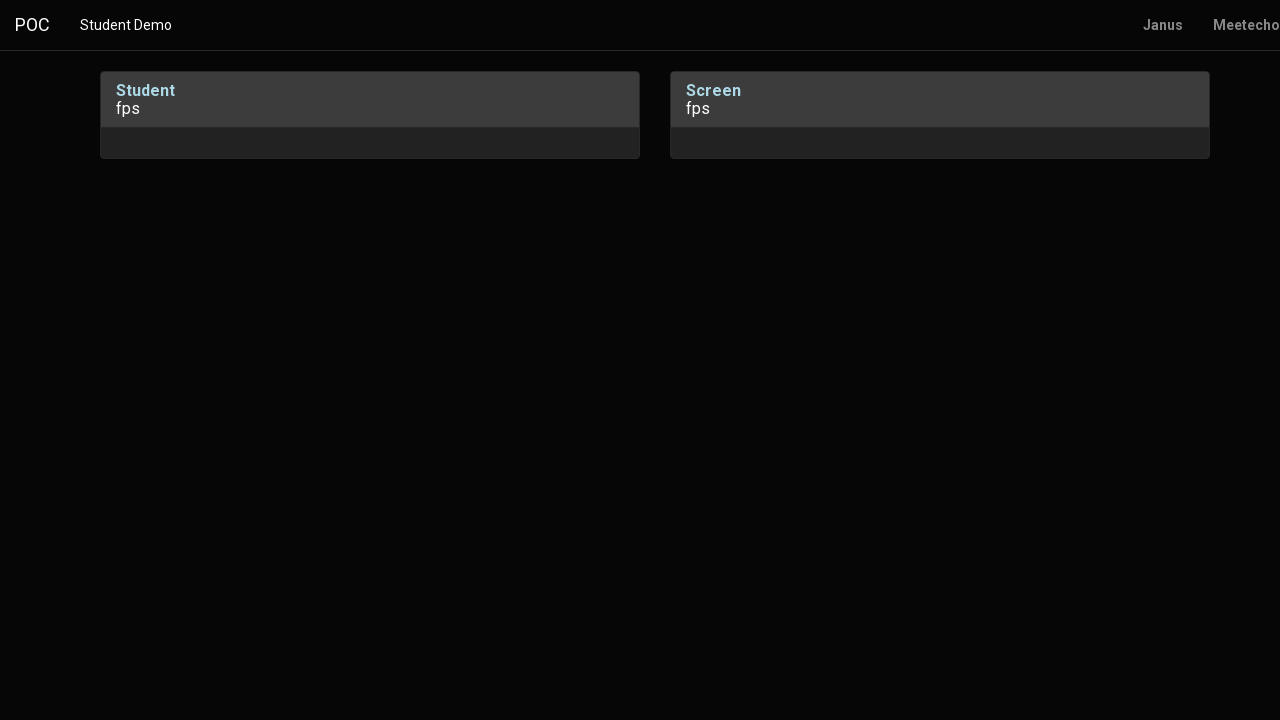